Tests checkbox interactions by finding all checkboxes on the page, checking their states, and clicking to select them if they are not already selected

Starting URL: https://echoecho.com/htmlforms09.htm

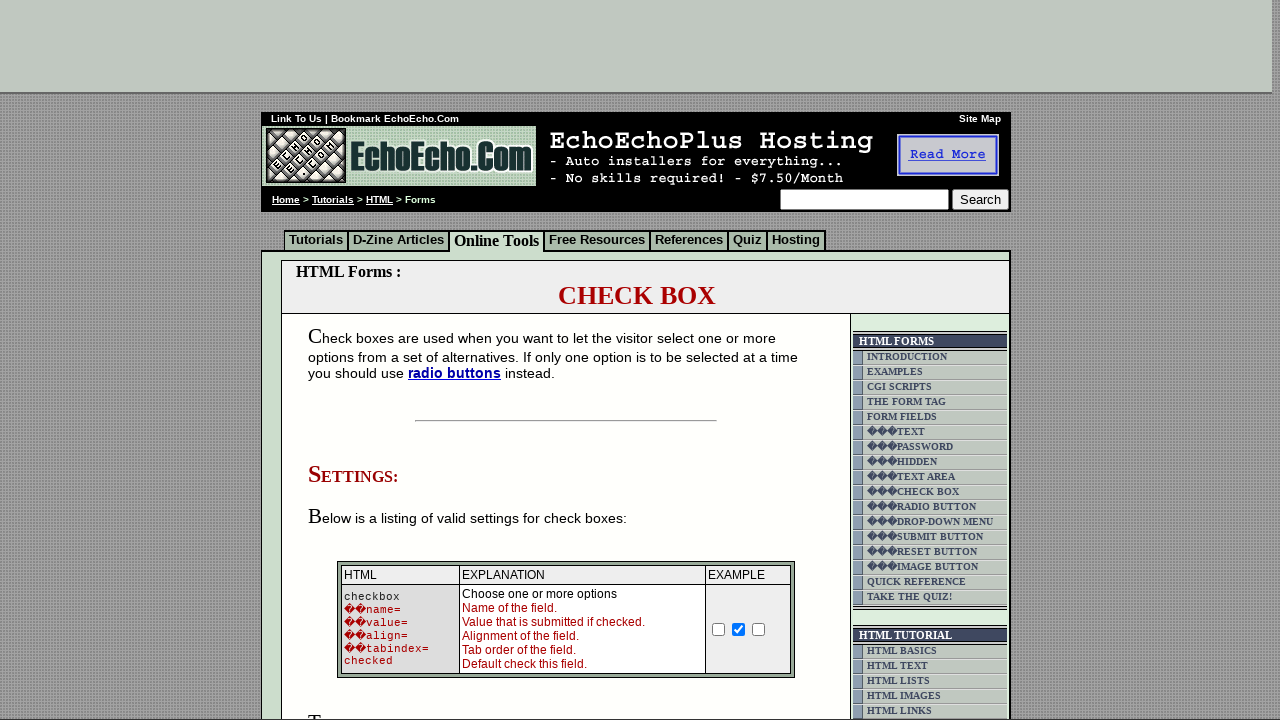

Located all checkboxes with name starting with 'option'
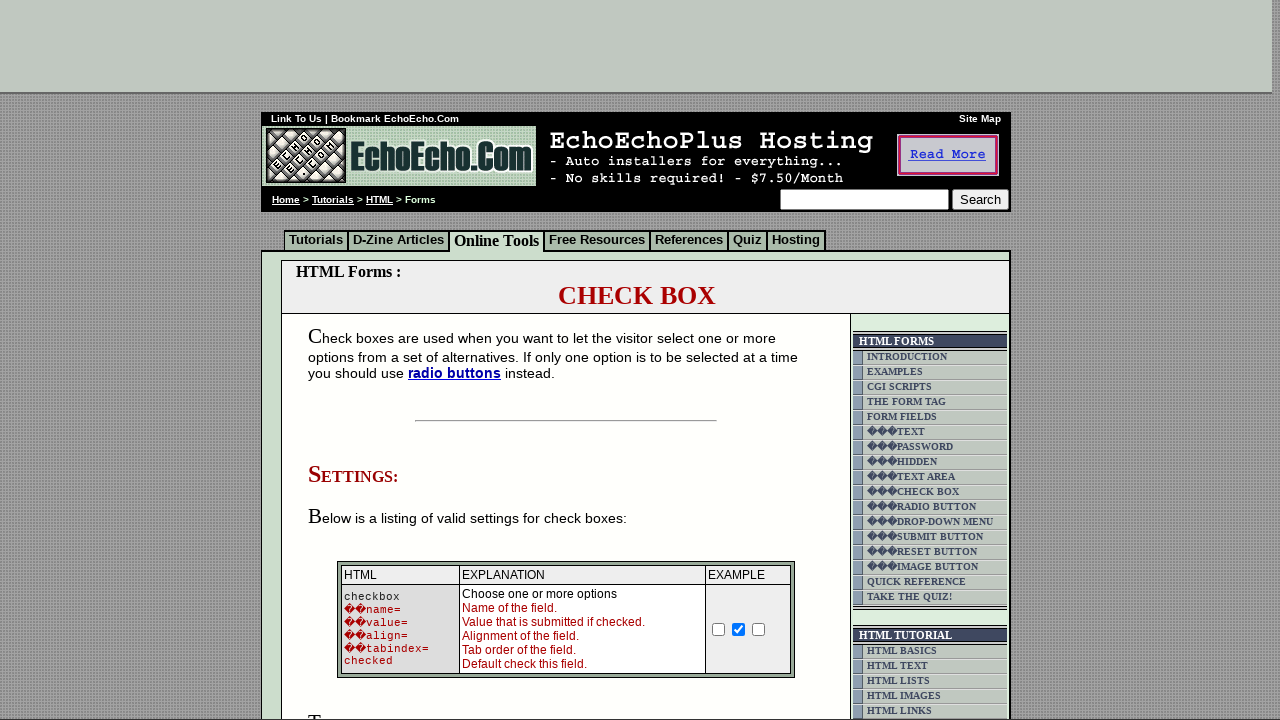

Found 3 checkboxes on the page
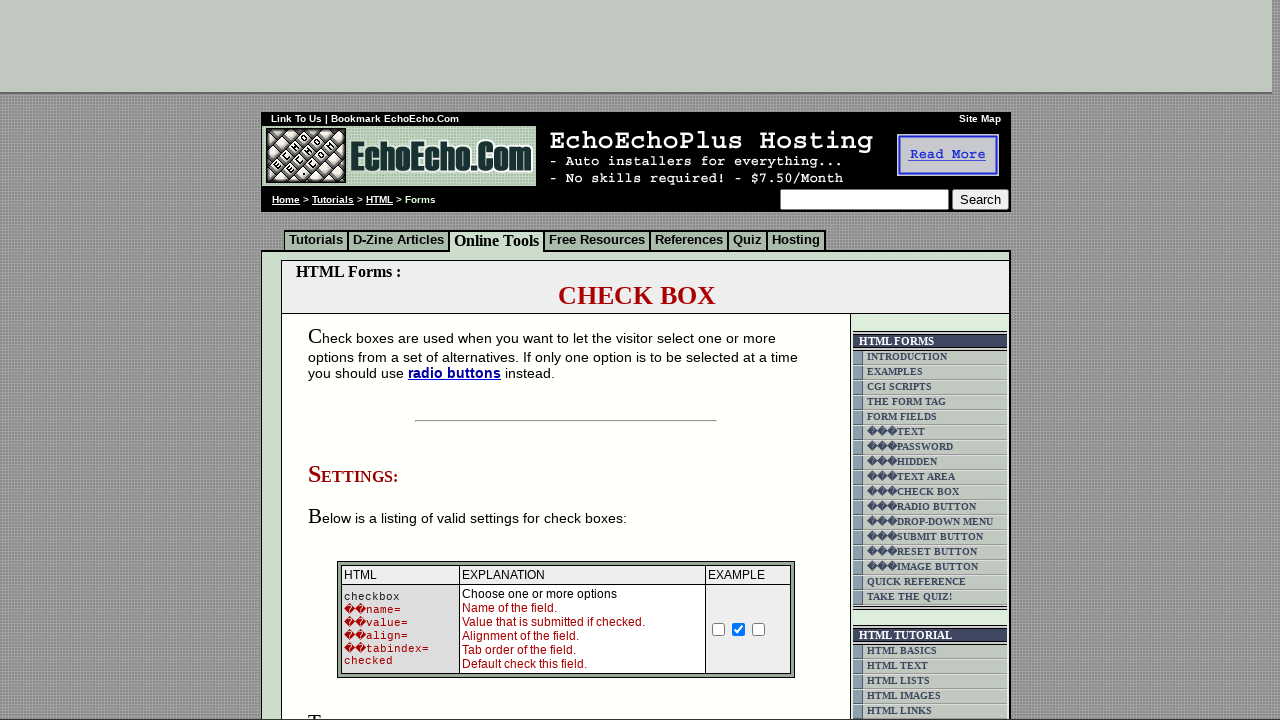

Retrieved checkbox at index 0
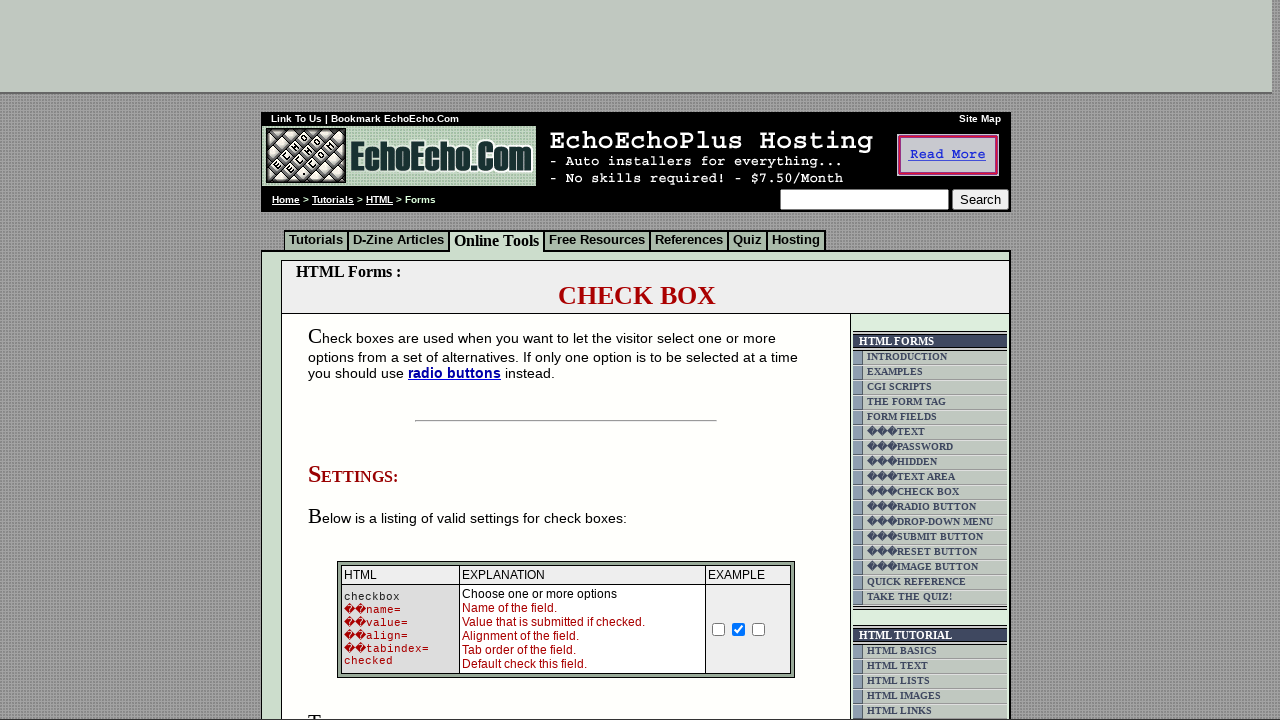

Checkbox 0 is not checked
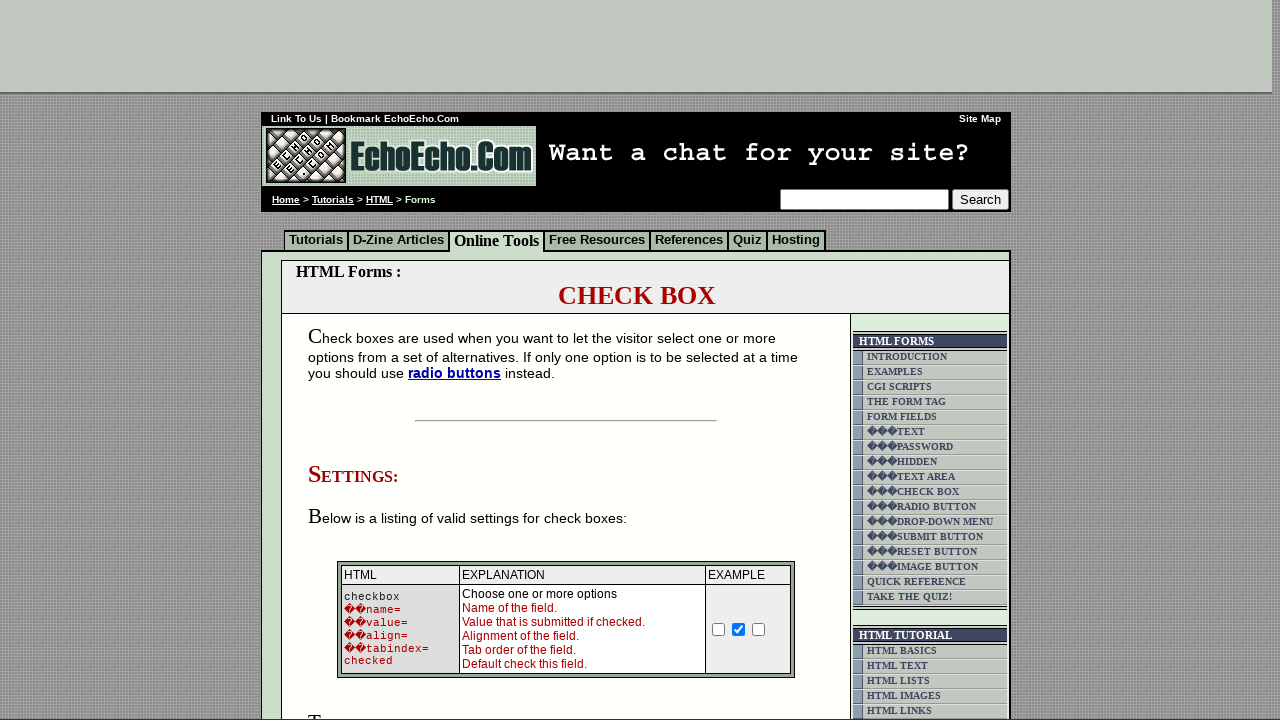

Clicked checkbox 0 to select it at (354, 360) on input[type="checkbox"][name^="option"] >> nth=0
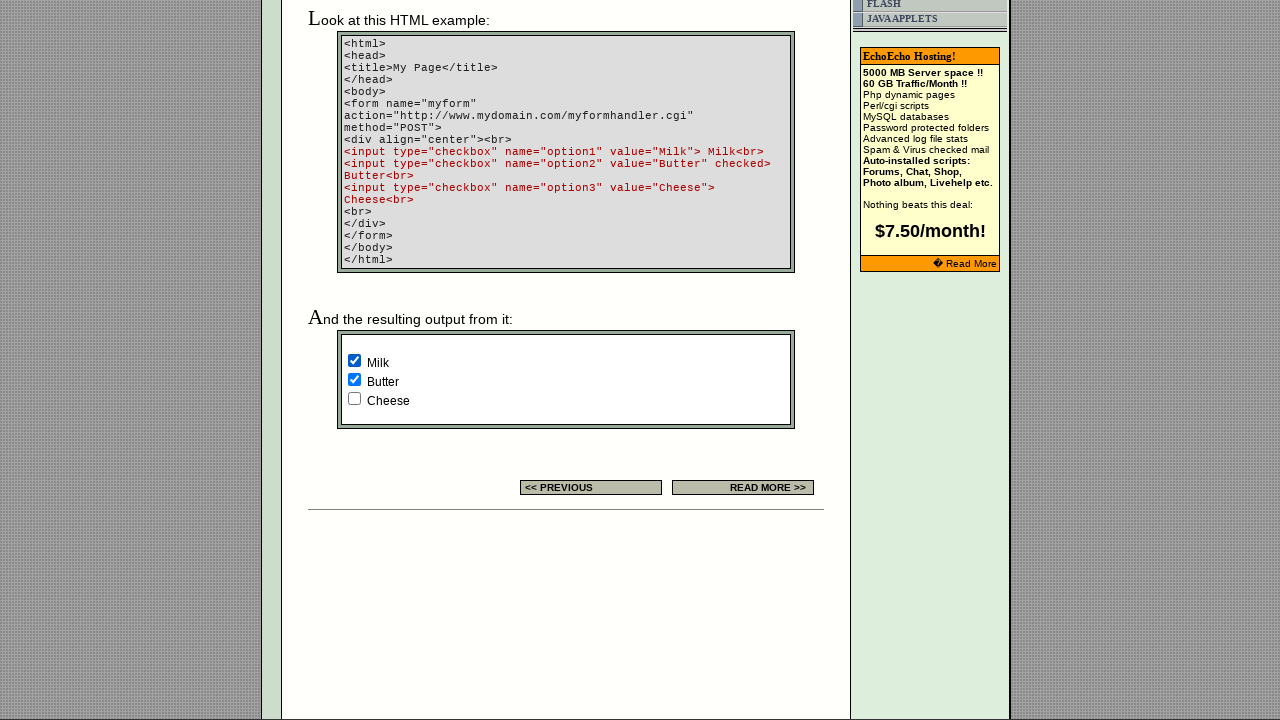

Retrieved checkbox at index 1
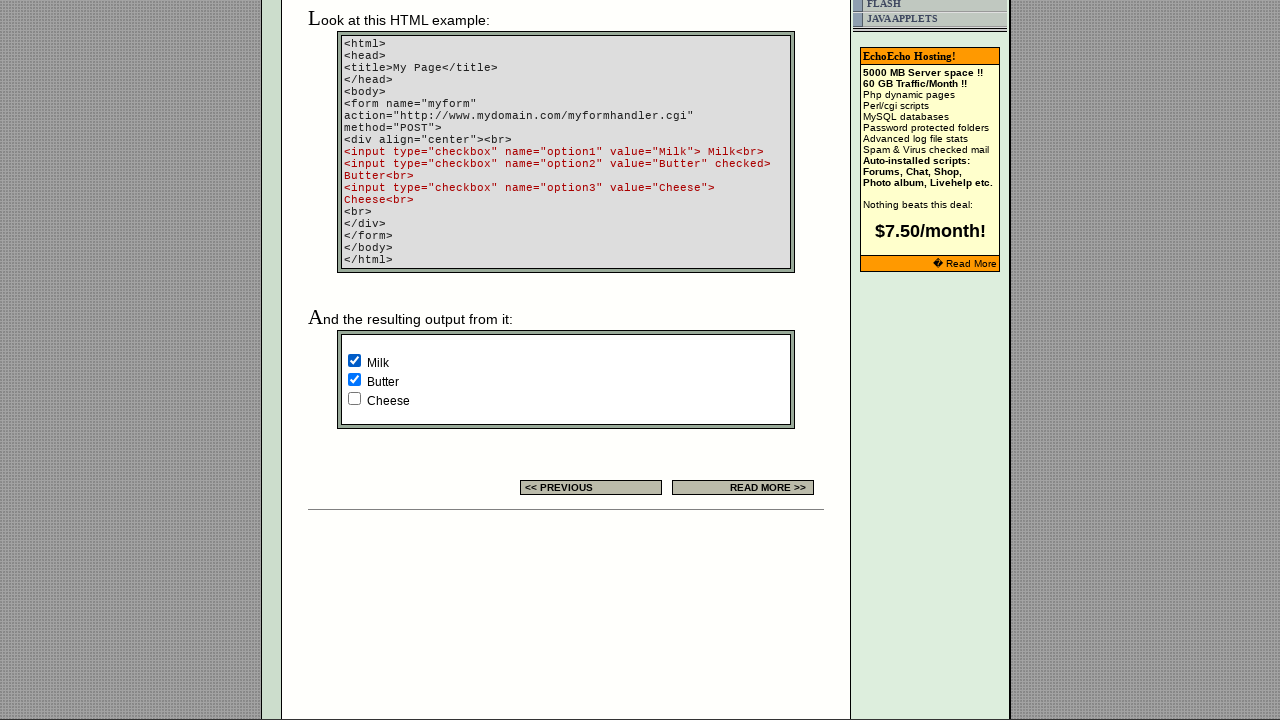

Checkbox 1 is already checked
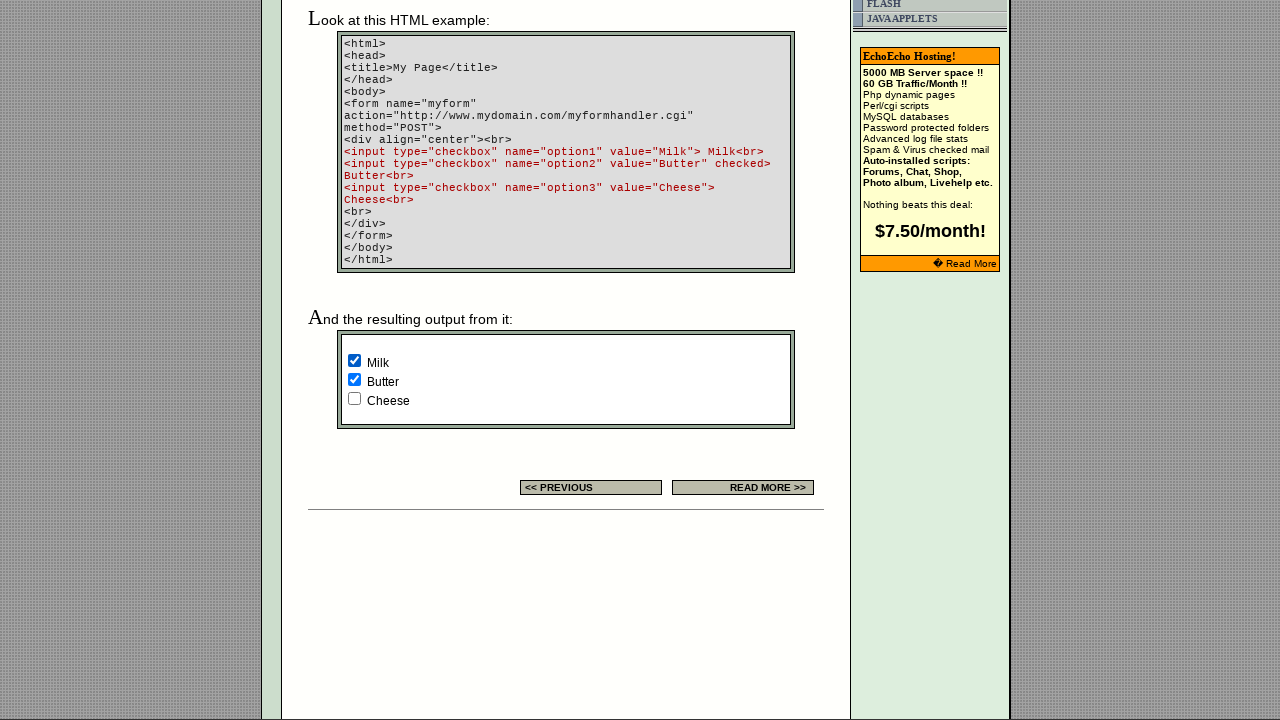

Retrieved checkbox at index 2
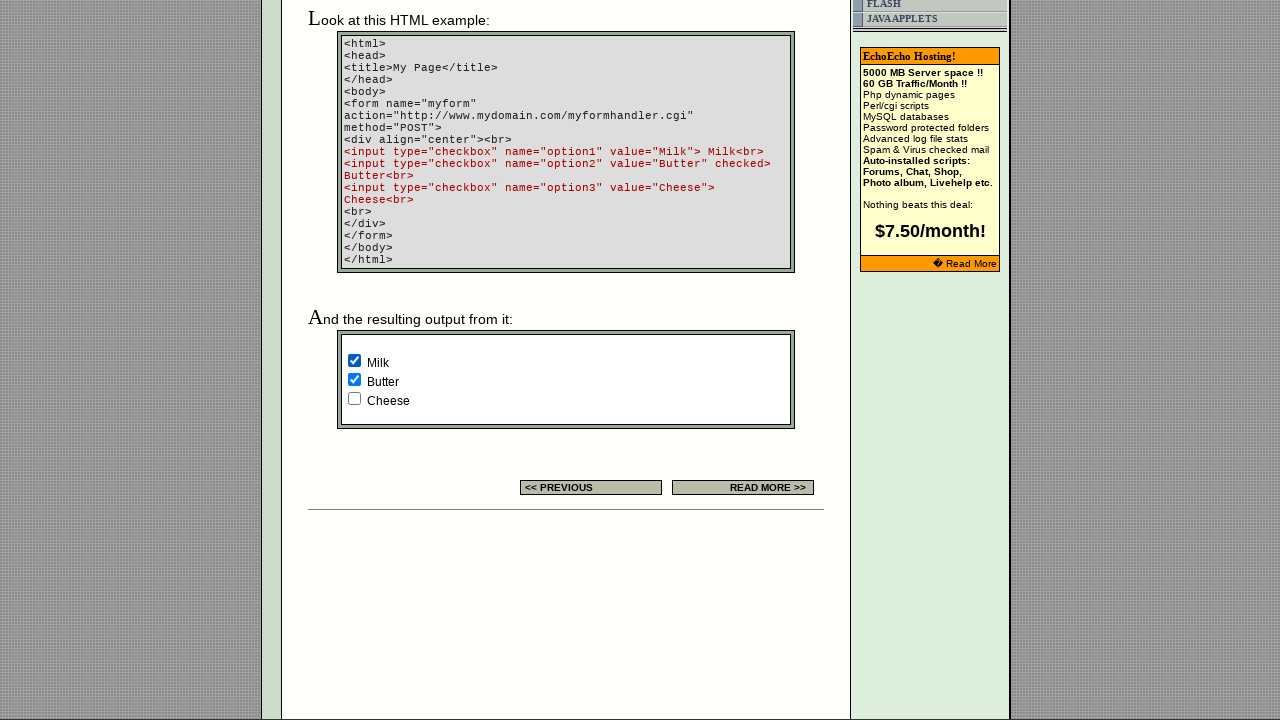

Checkbox 2 is not checked
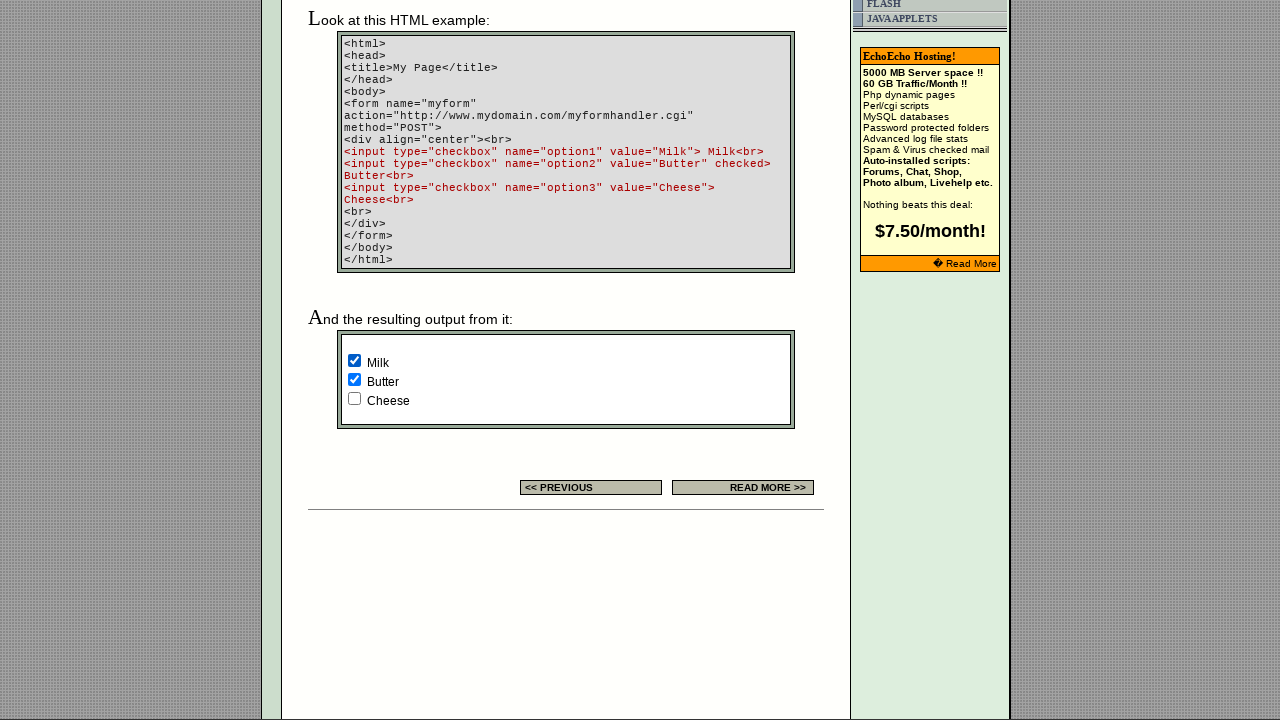

Clicked checkbox 2 to select it at (354, 398) on input[type="checkbox"][name^="option"] >> nth=2
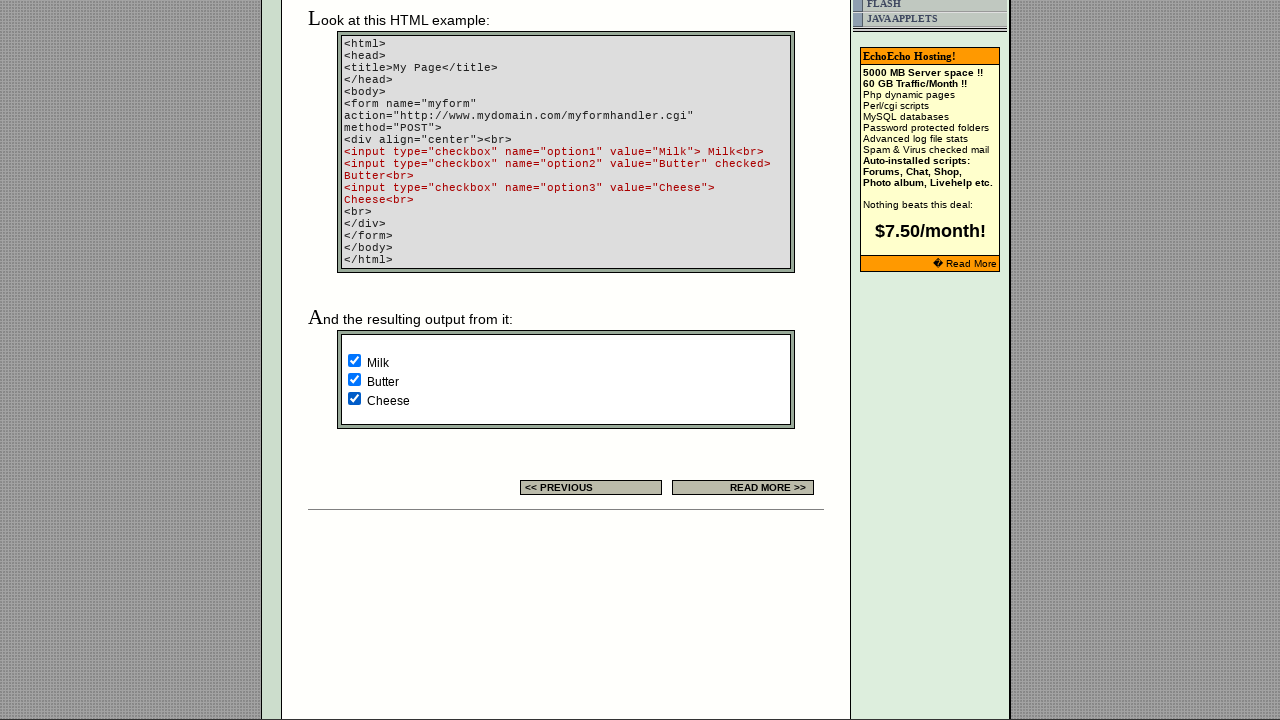

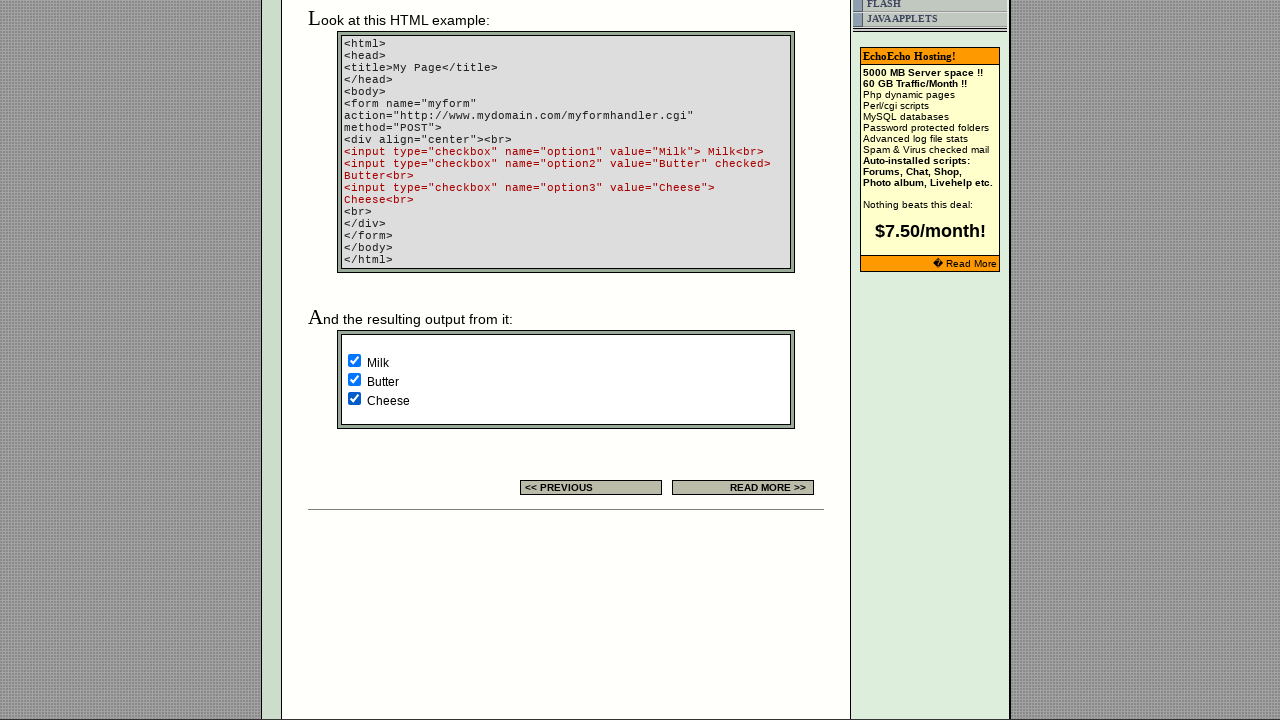